Tests form interaction on a practice site by filling a name input field and scrolling to a slider element using JavaScript execution.

Starting URL: https://testautomationpractice.blogspot.com/

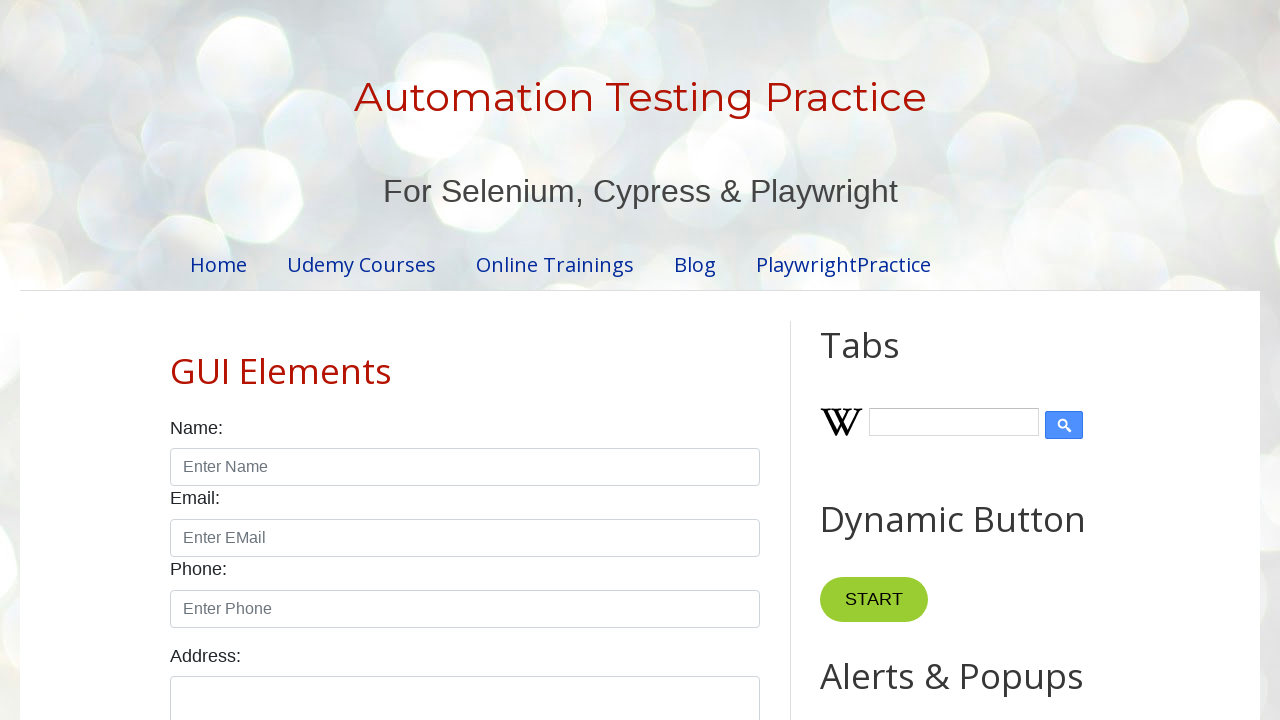

Filled name input field with 'Mohammed' using JavaScript execution
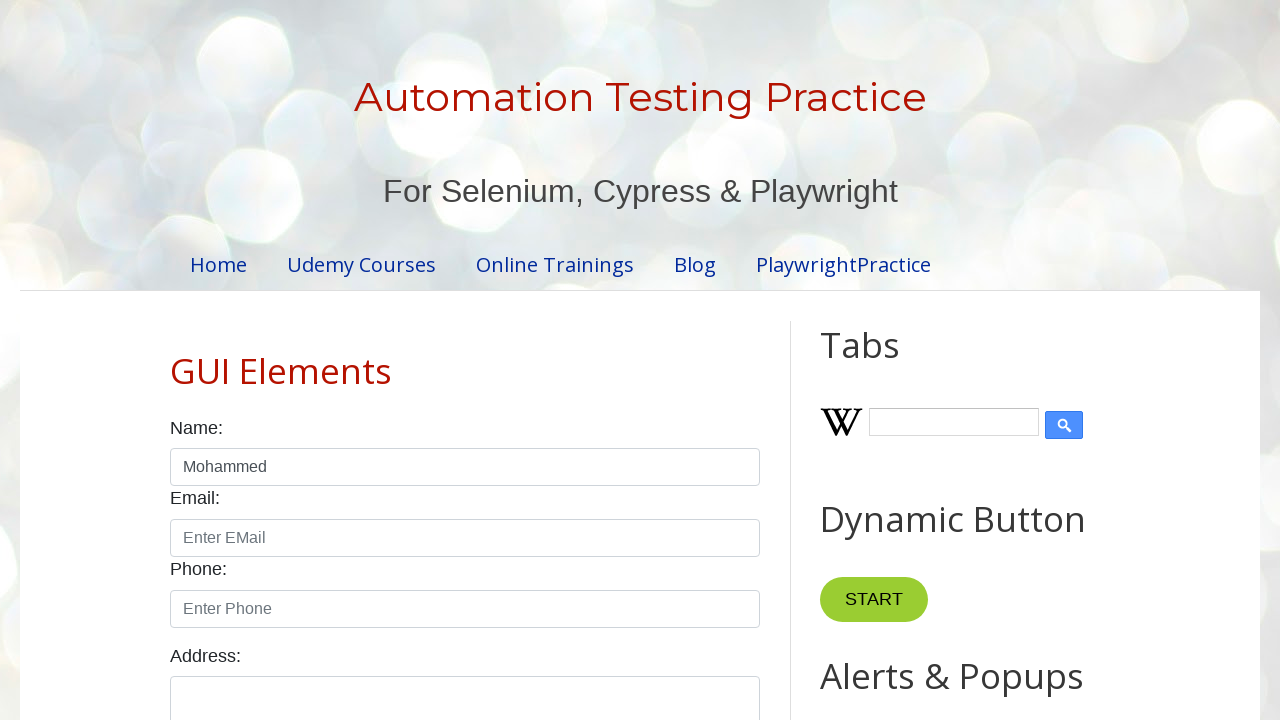

Scrolled to slider element to bring it into view
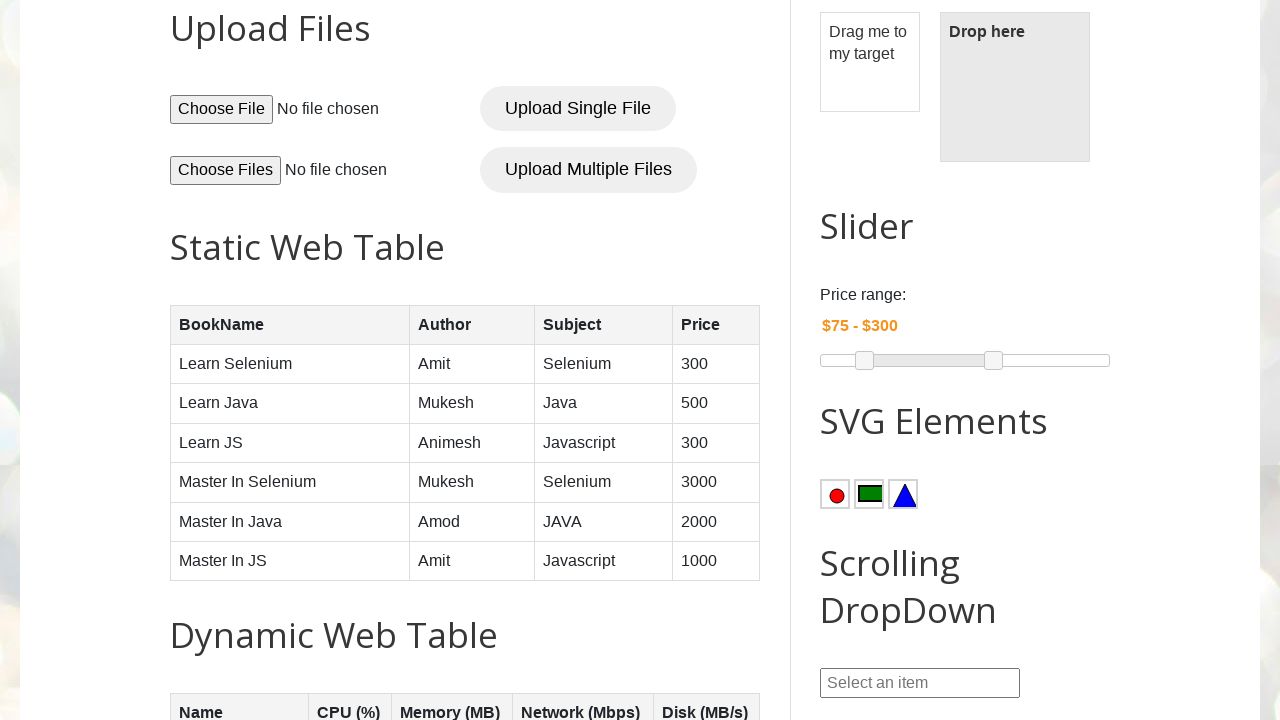

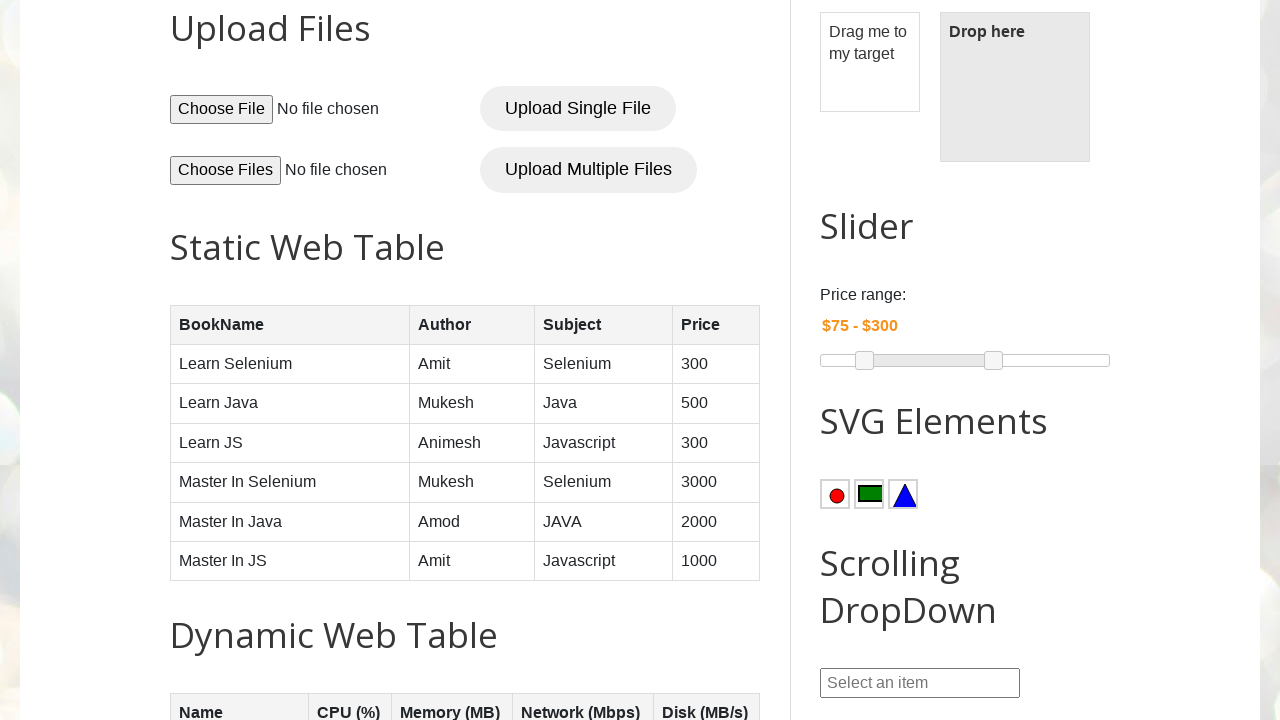